Tests hide button functionality by clicking hide button and verifying the text box is hidden

Starting URL: https://codenboxautomationlab.com/practice/

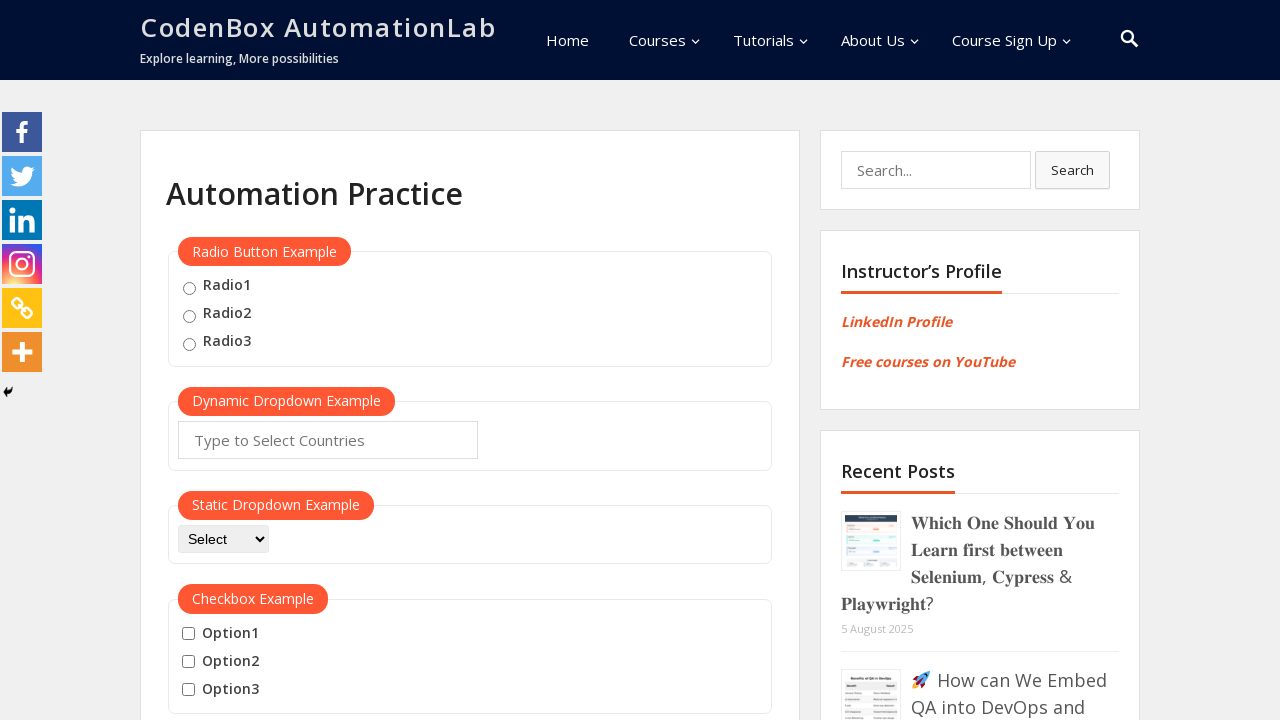

Clicked hide button to hide the text box at (208, 360) on #hide-textbox
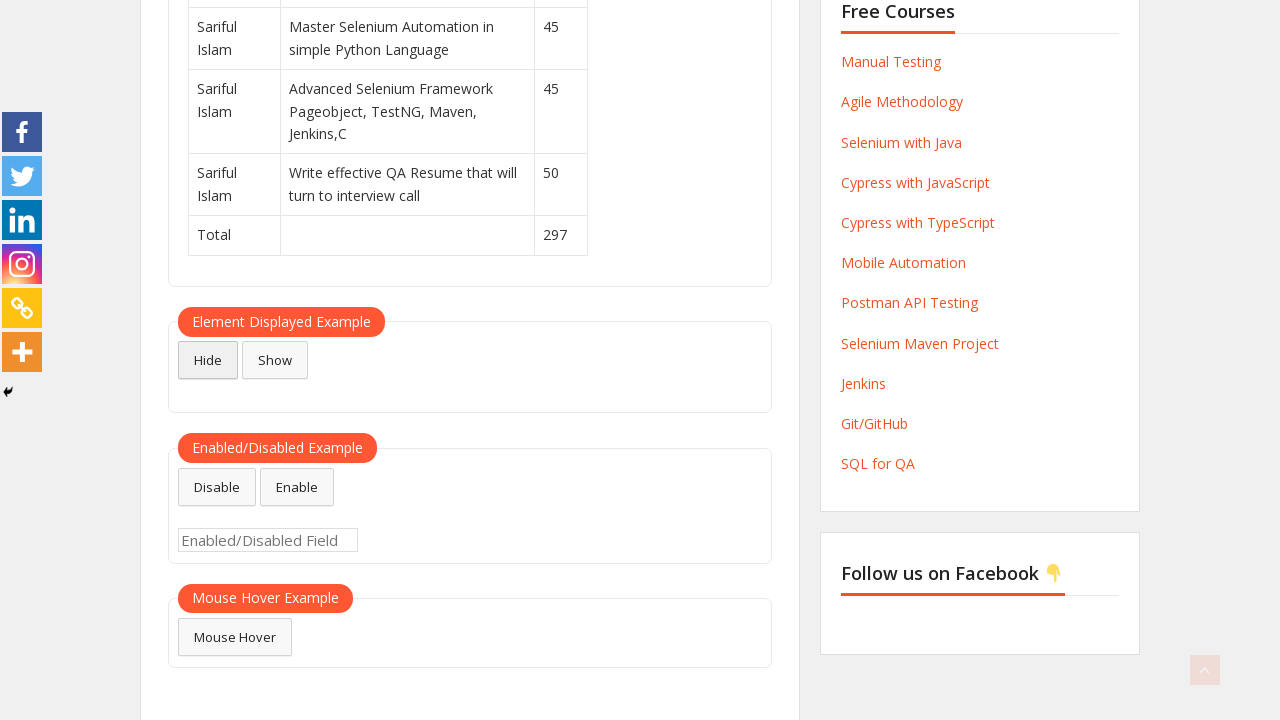

Verified that the text box is hidden
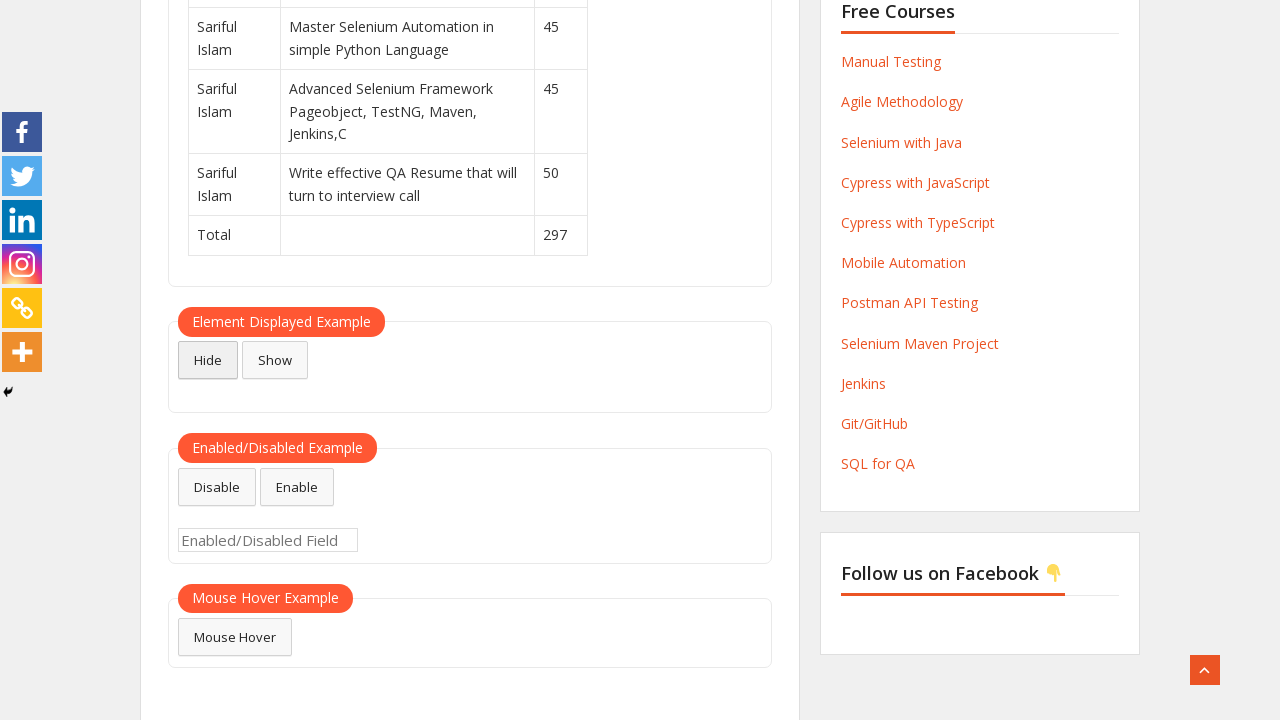

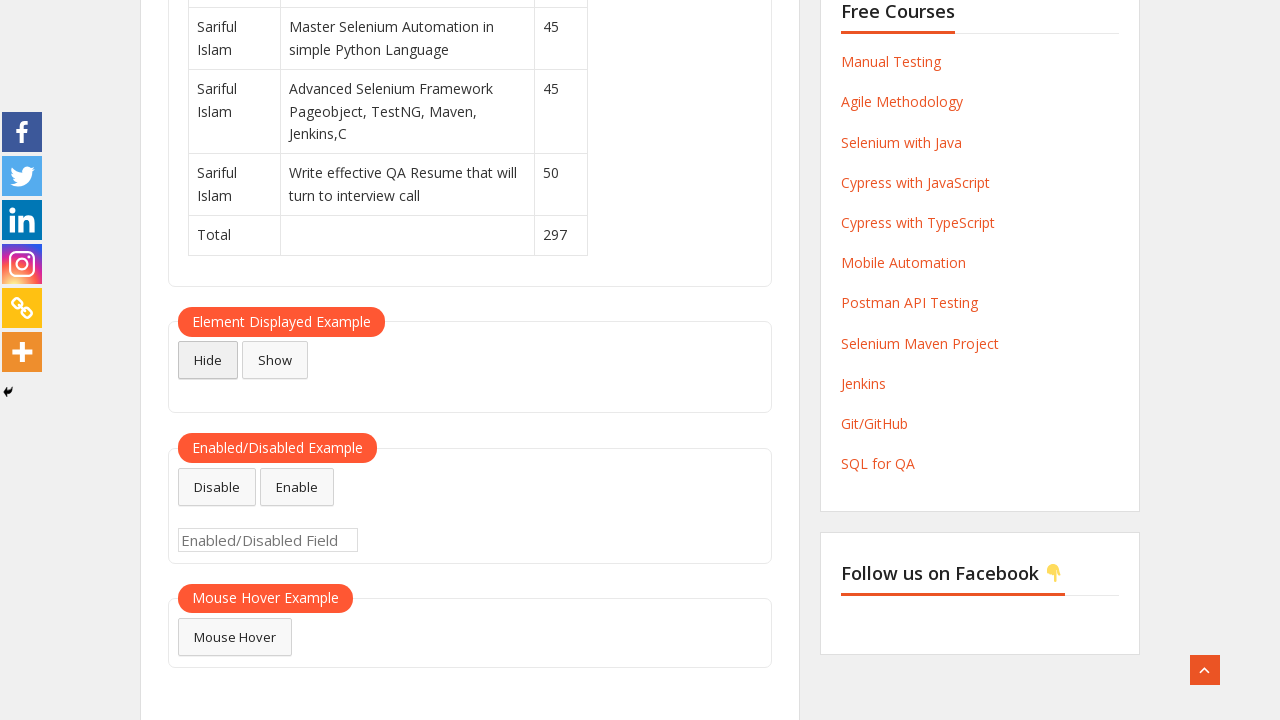